Completes a series of browser automation challenges including copying a UUID, checking all checkboxes, and clicking a button multiple times to verify successful completion.

Starting URL: https://browser-automation-challenges-demo.netlify.app/

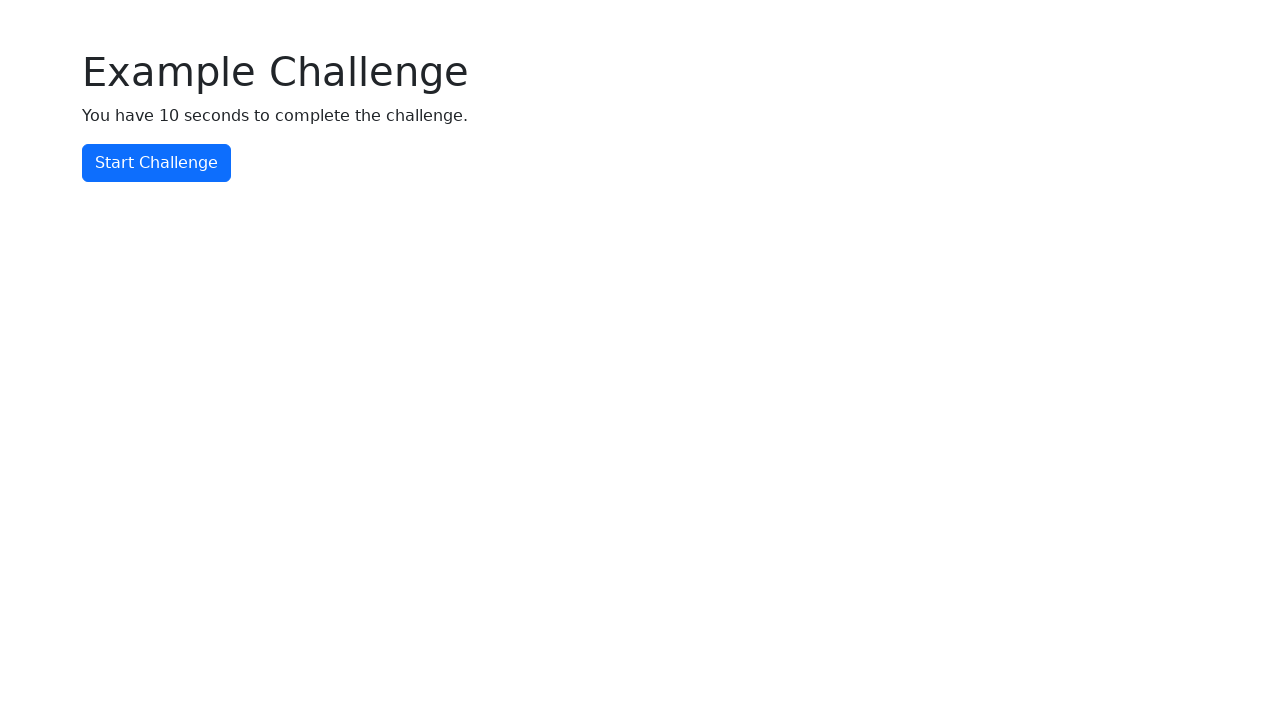

Clicked 'Start Challenge' button to begin browser automation challenges at (156, 163) on internal:text="Start Challenge"i
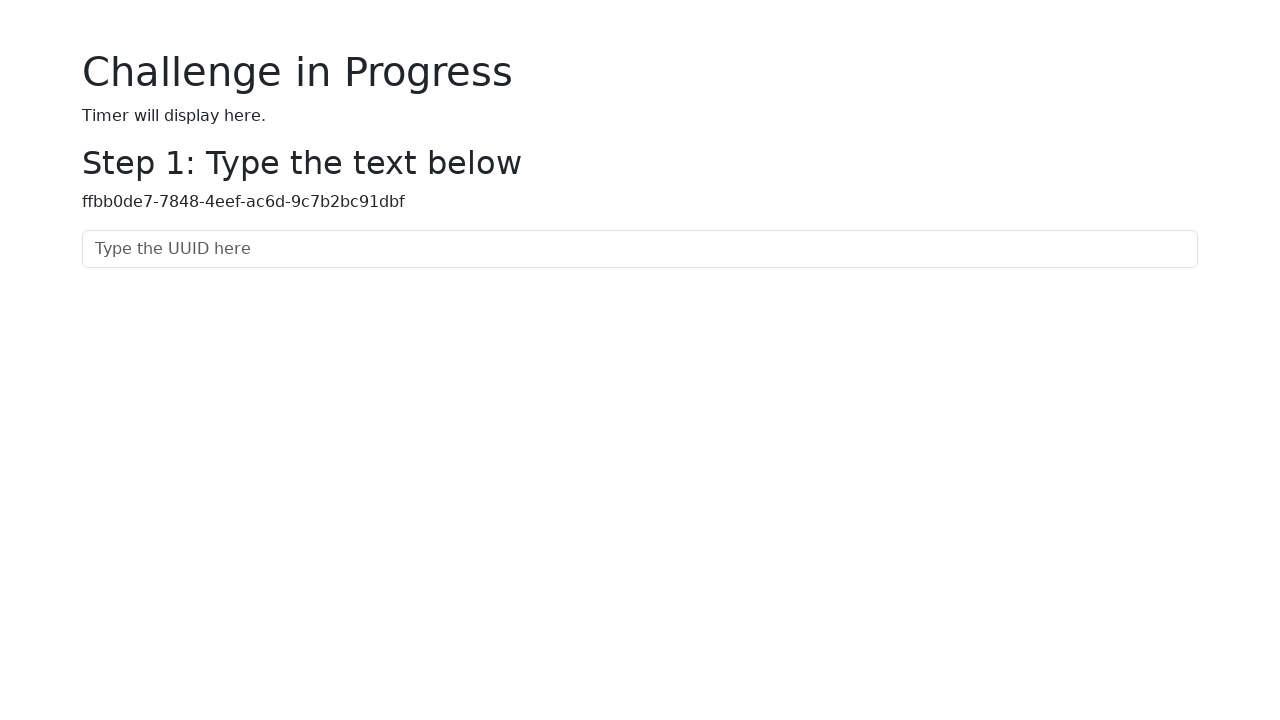

Retrieved UUID text from the page
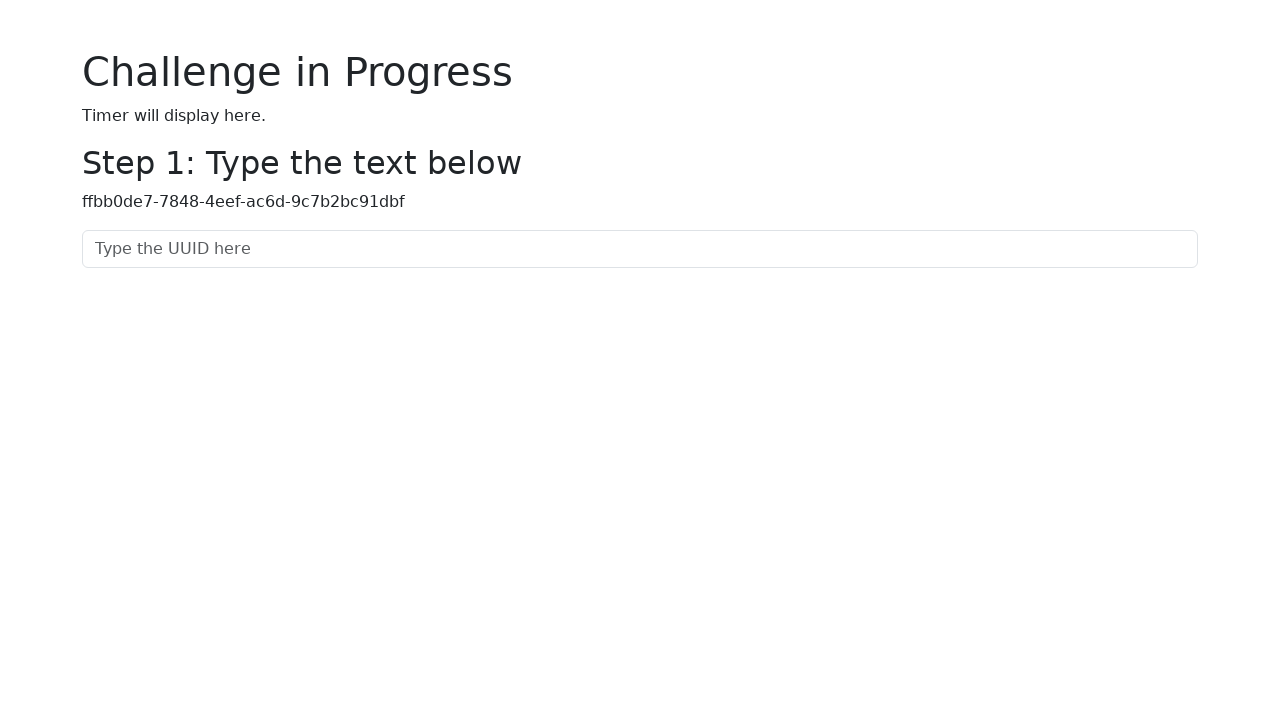

Filled UUID input field with the copied UUID on internal:attr=[placeholder="Type the UUID here"i]
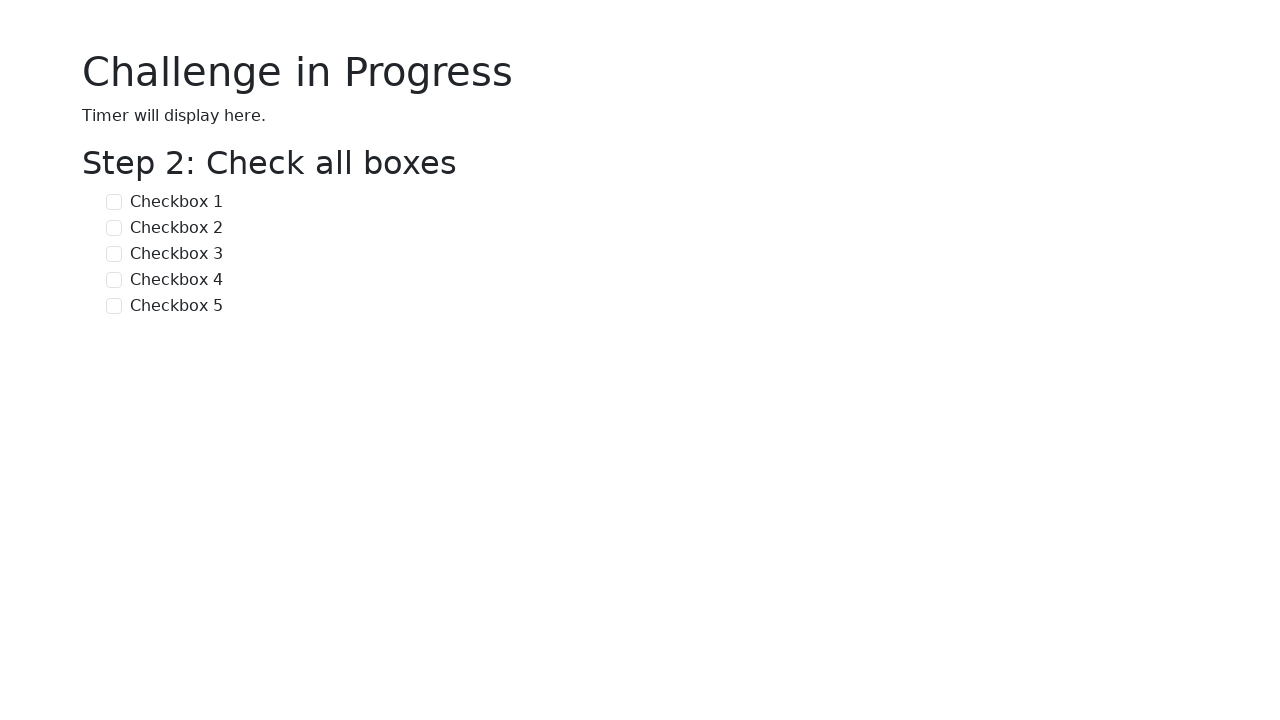

Located all checkboxes on the page
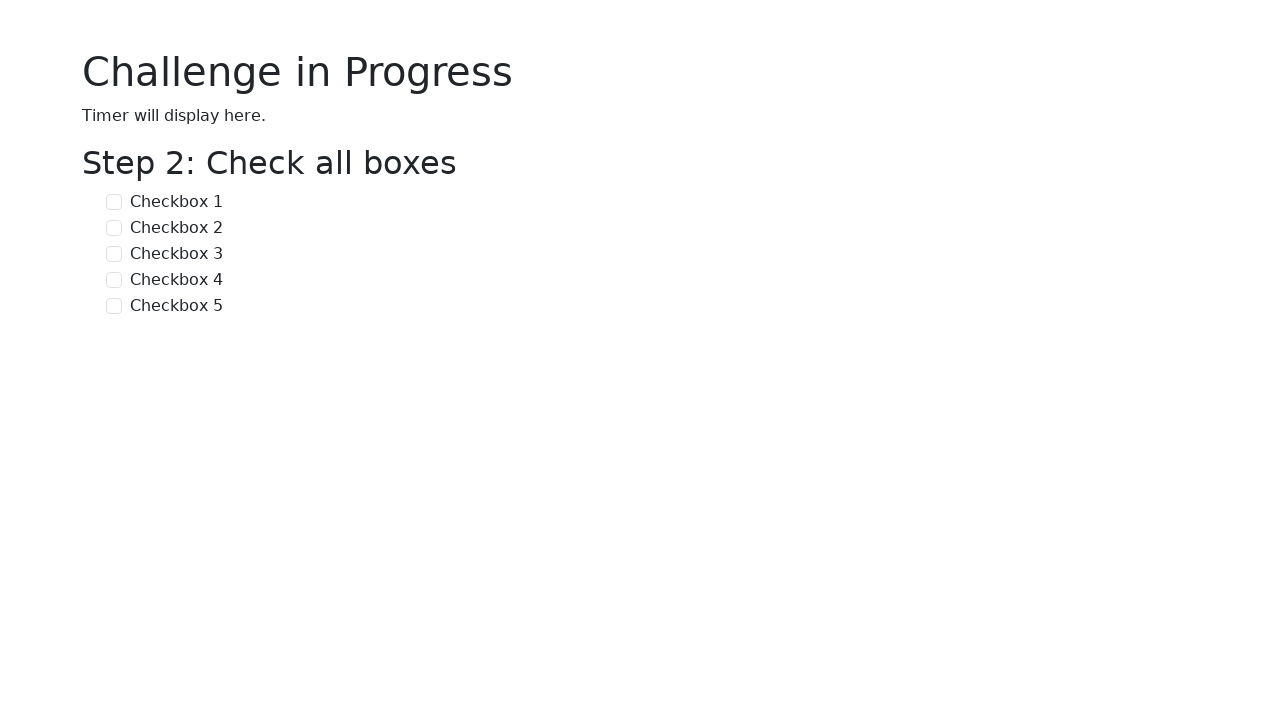

Checked a checkbox at (114, 202) on internal:role=checkbox >> nth=0
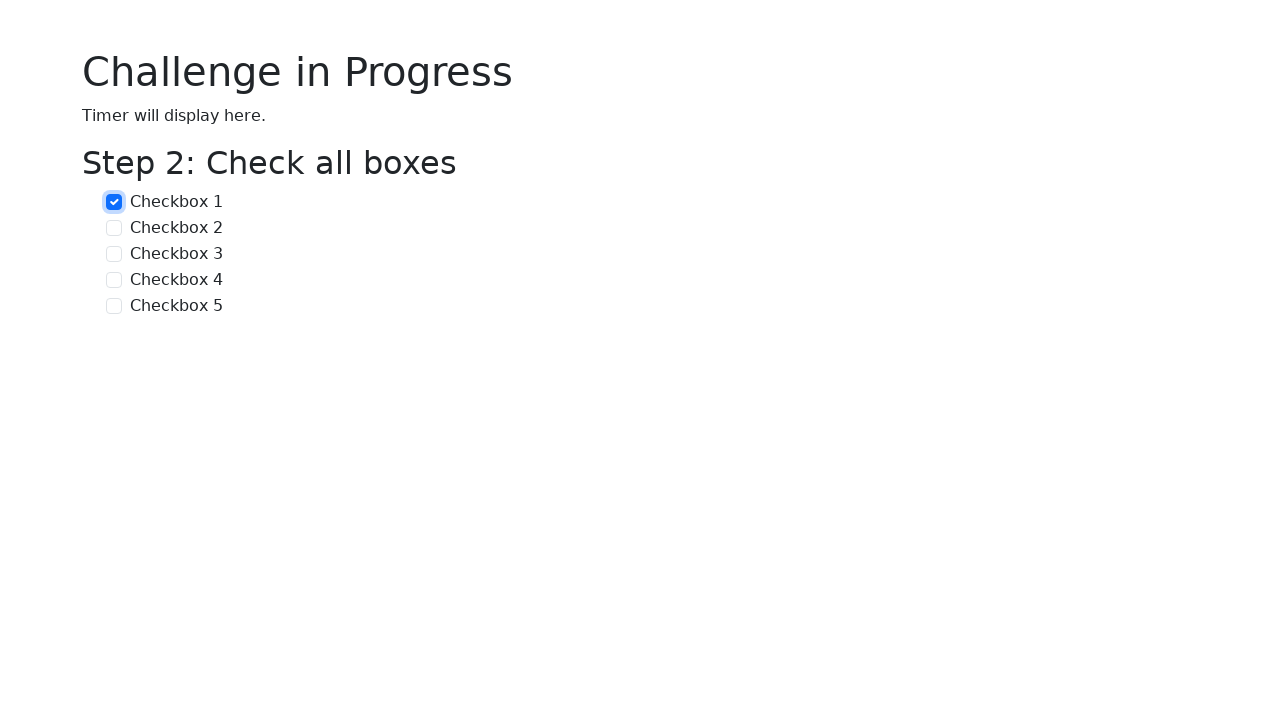

Checked a checkbox at (114, 228) on internal:role=checkbox >> nth=1
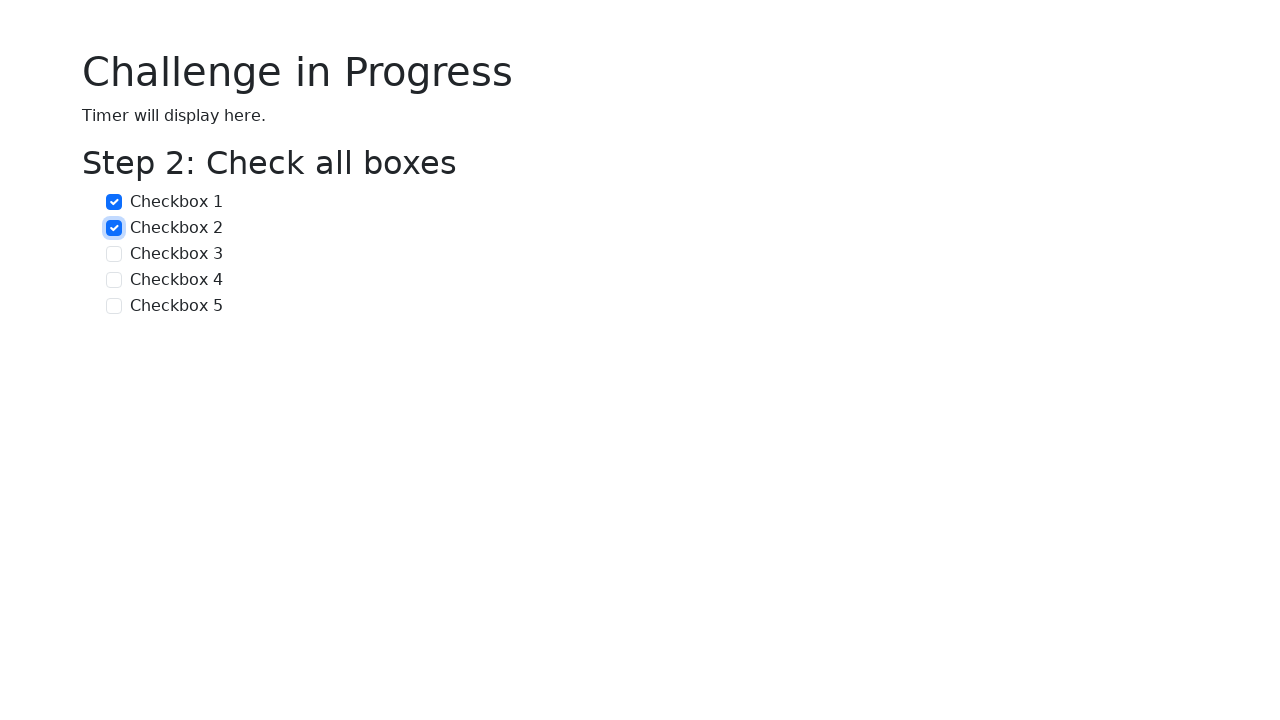

Checked a checkbox at (114, 254) on internal:role=checkbox >> nth=2
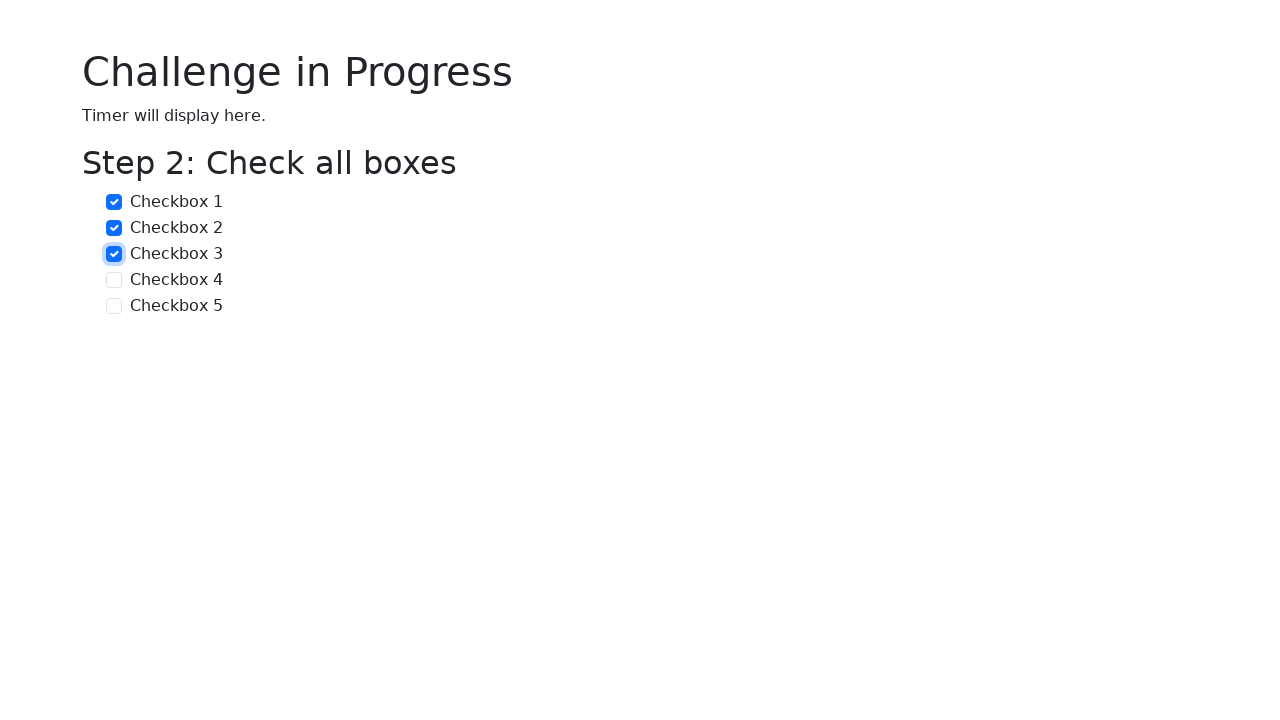

Checked a checkbox at (114, 280) on internal:role=checkbox >> nth=3
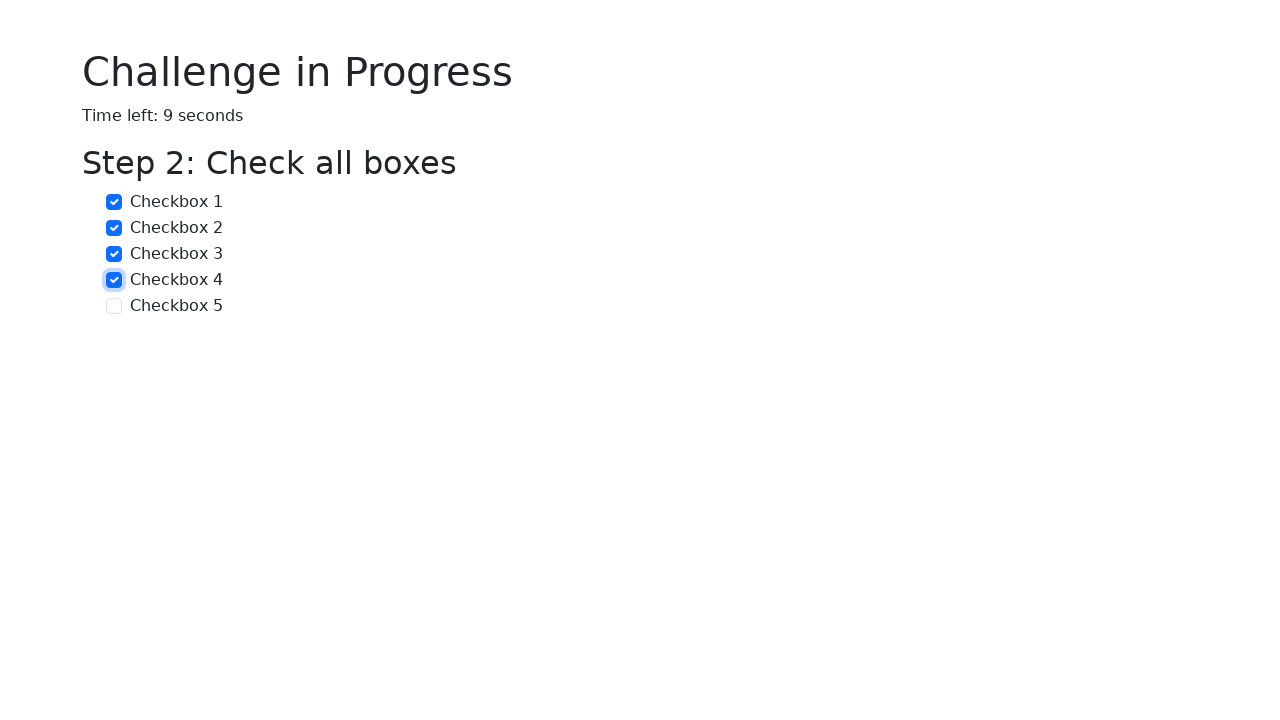

Checked a checkbox at (114, 306) on internal:role=checkbox >> nth=4
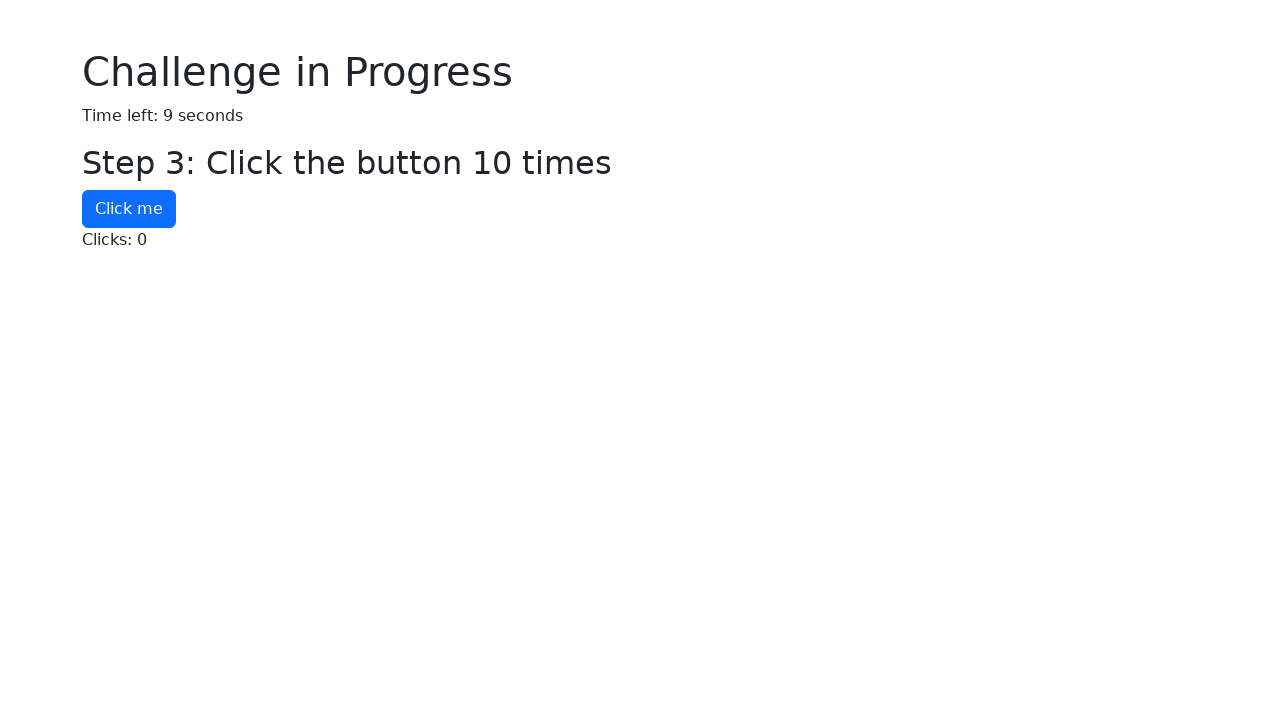

Clicked 'Click me' button (click 1 of 10) at (129, 209) on internal:text="Click me"i
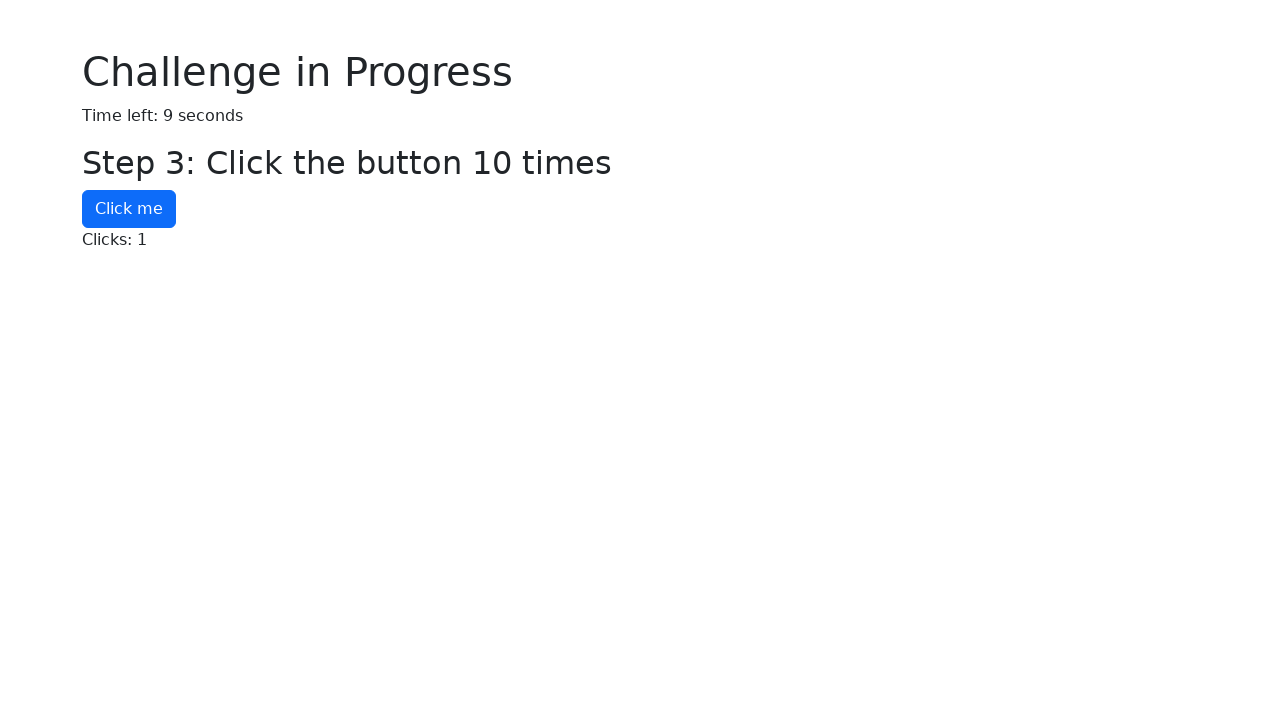

Clicked 'Click me' button (click 2 of 10) at (129, 209) on internal:text="Click me"i
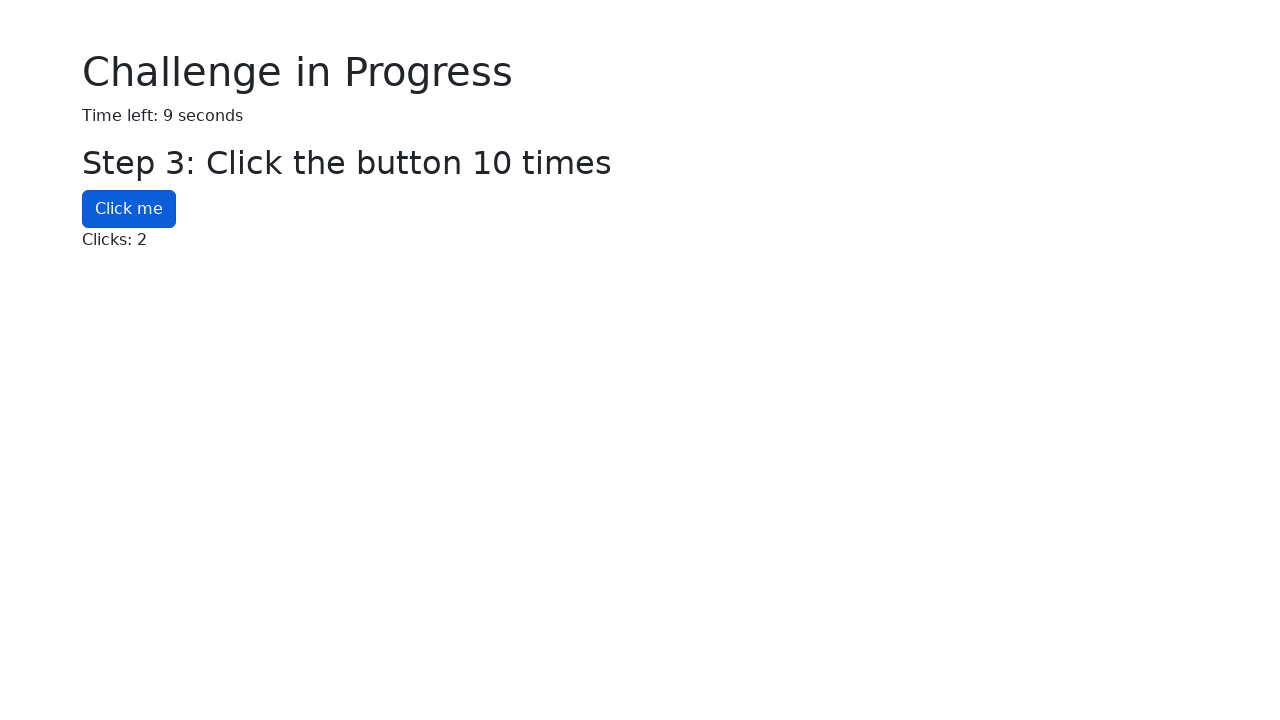

Clicked 'Click me' button (click 3 of 10) at (129, 209) on internal:text="Click me"i
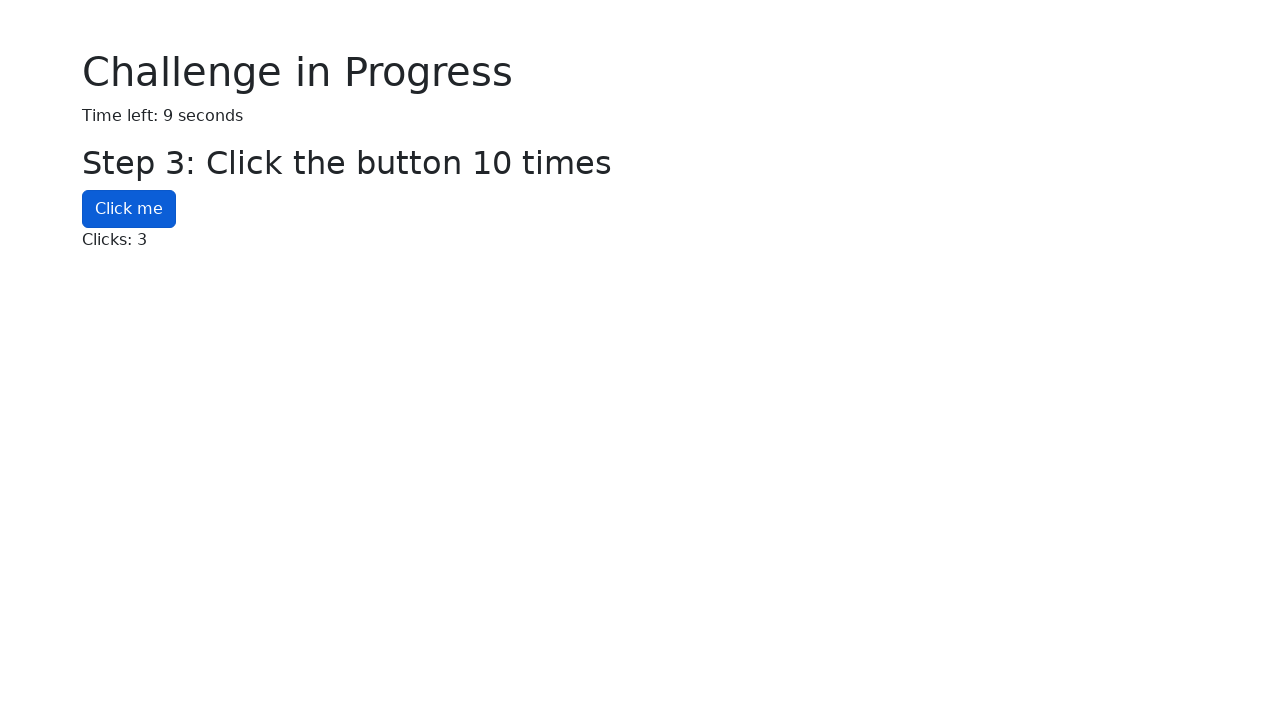

Clicked 'Click me' button (click 4 of 10) at (129, 209) on internal:text="Click me"i
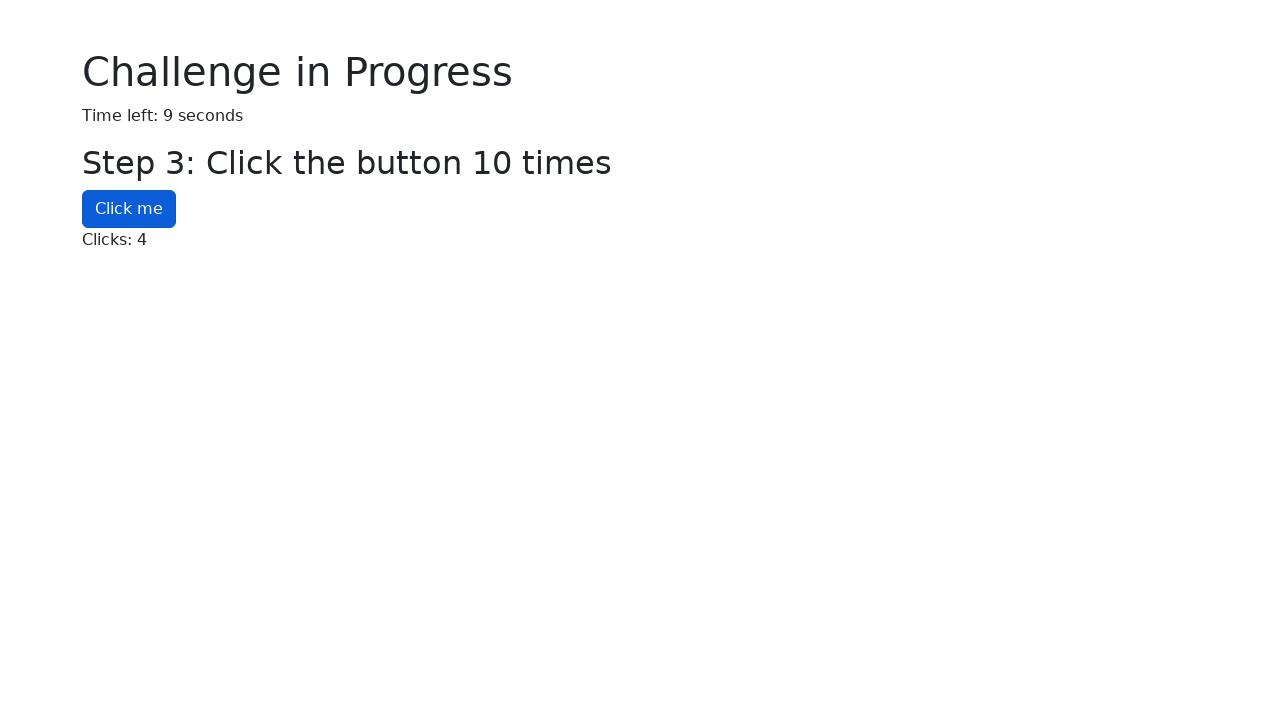

Clicked 'Click me' button (click 5 of 10) at (129, 209) on internal:text="Click me"i
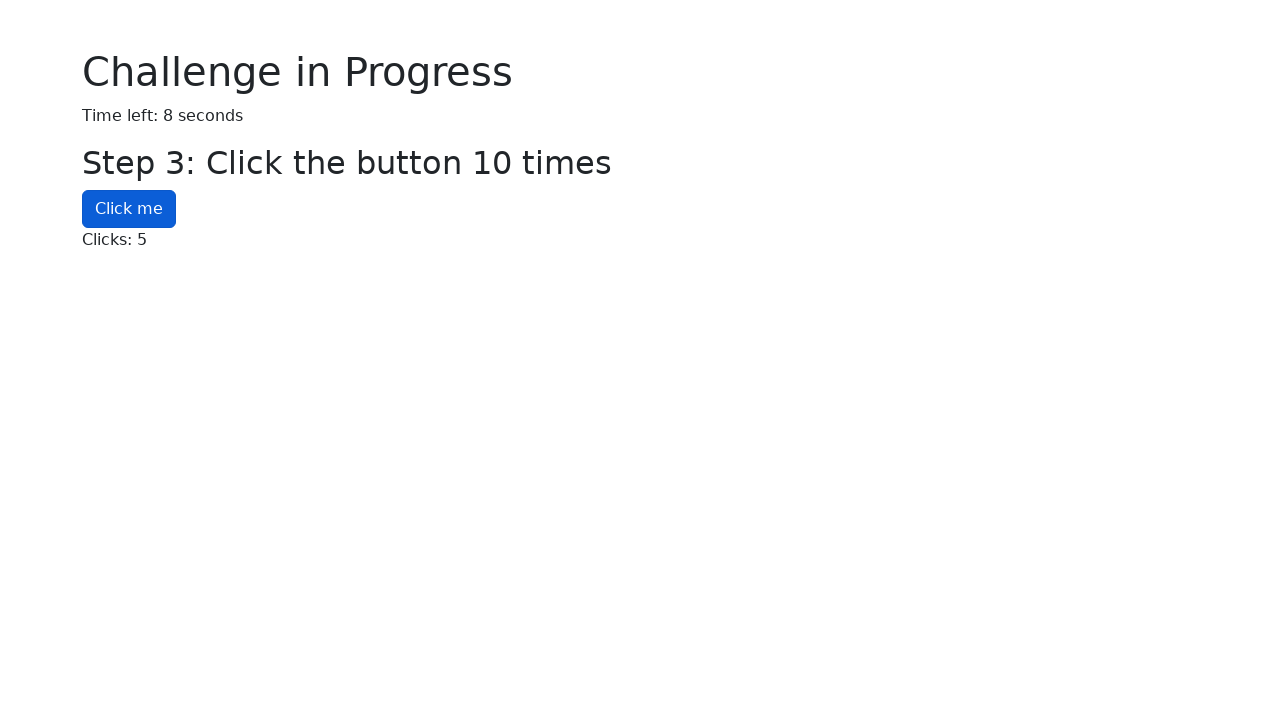

Clicked 'Click me' button (click 6 of 10) at (129, 209) on internal:text="Click me"i
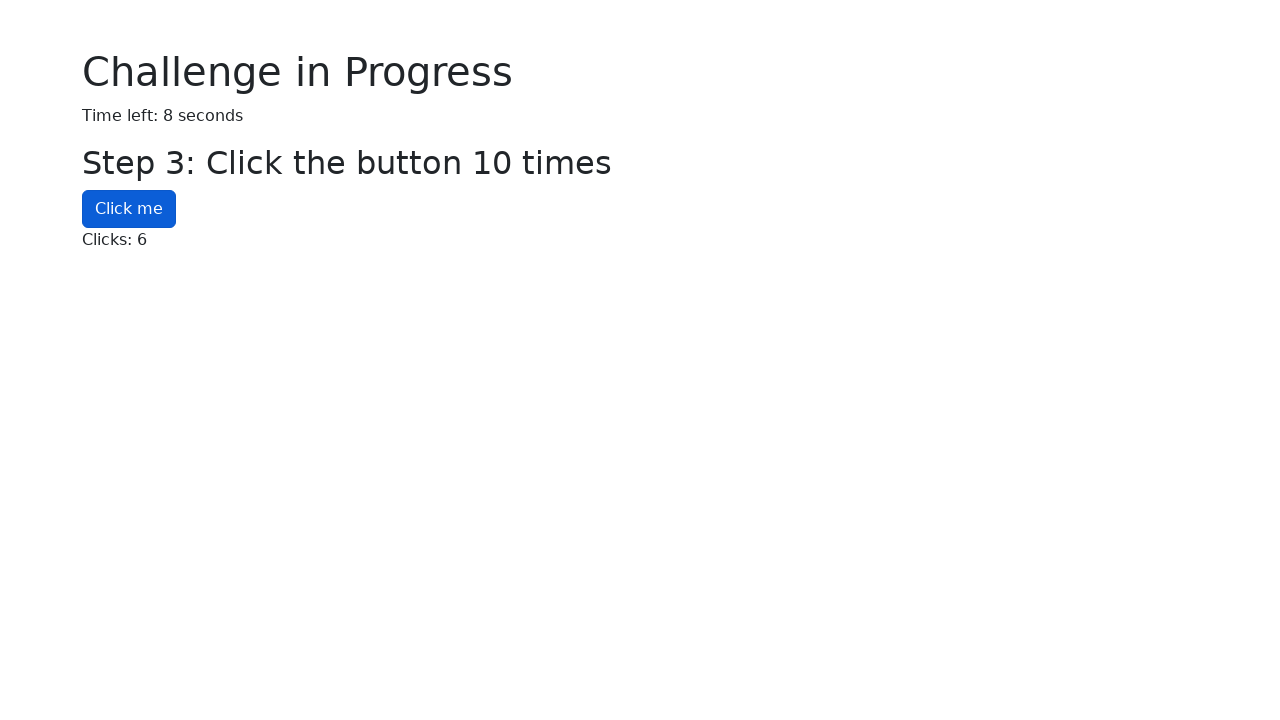

Clicked 'Click me' button (click 7 of 10) at (129, 209) on internal:text="Click me"i
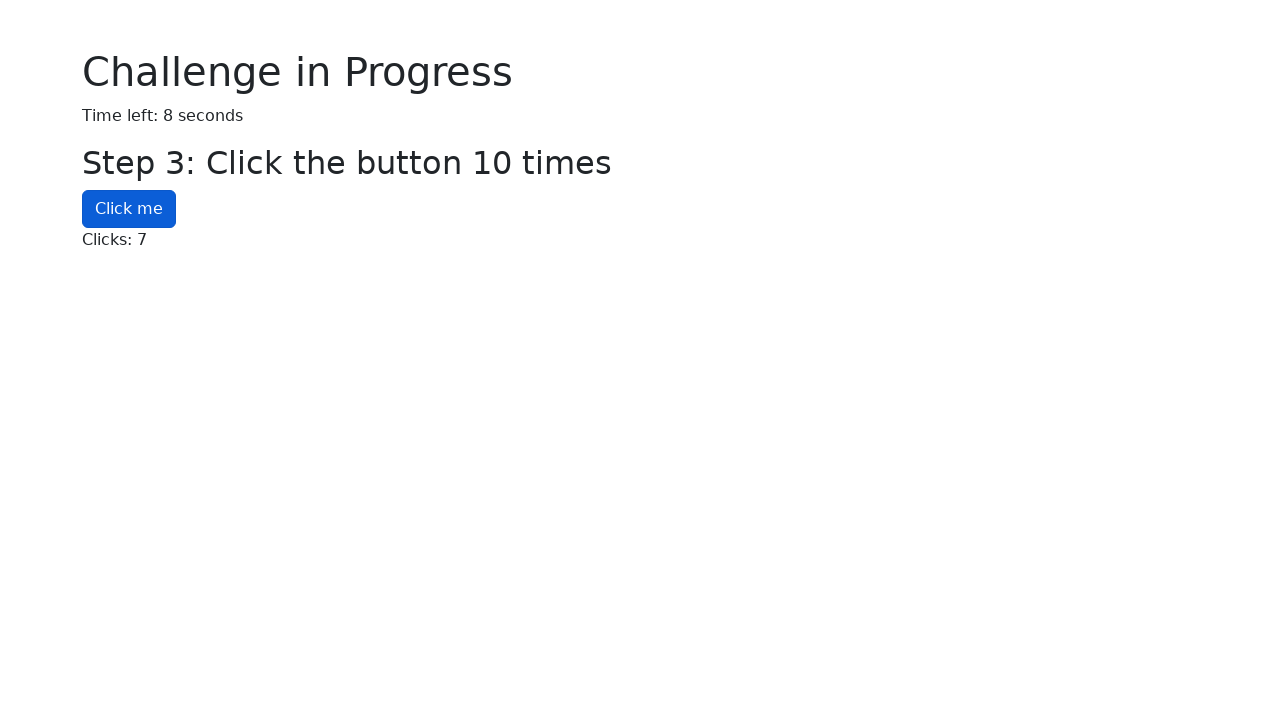

Clicked 'Click me' button (click 8 of 10) at (129, 209) on internal:text="Click me"i
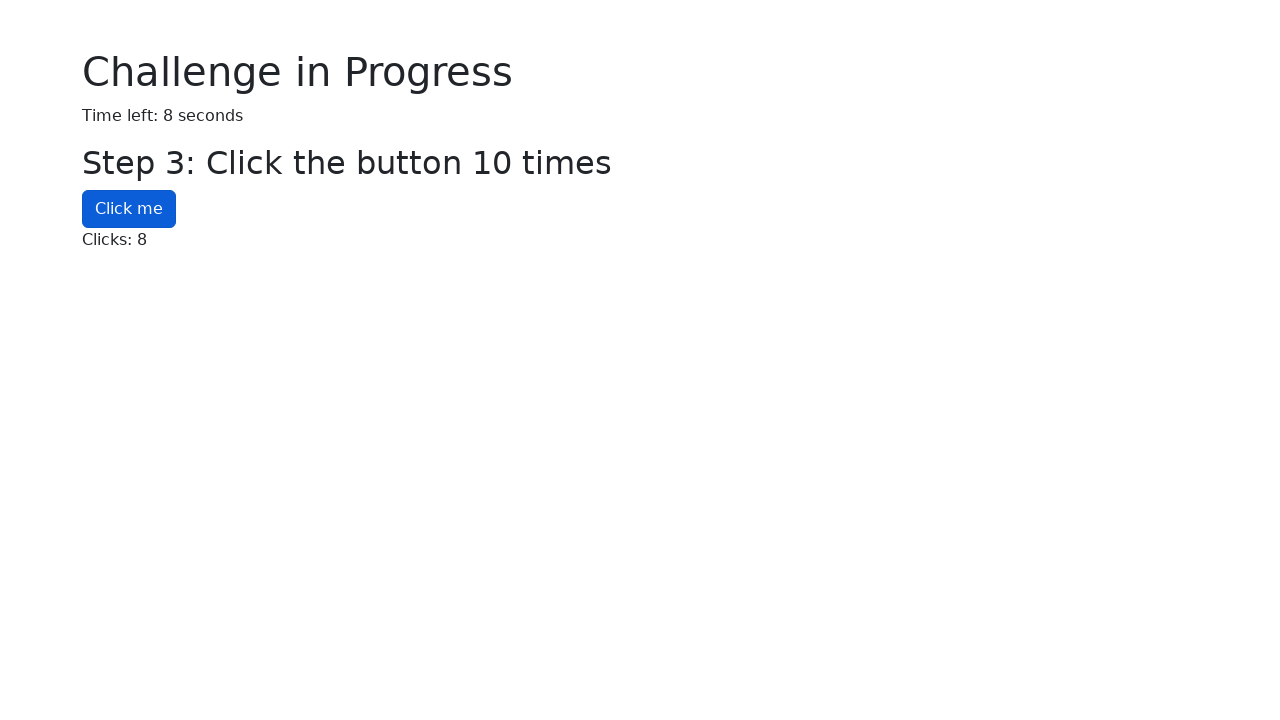

Clicked 'Click me' button (click 9 of 10) at (129, 209) on internal:text="Click me"i
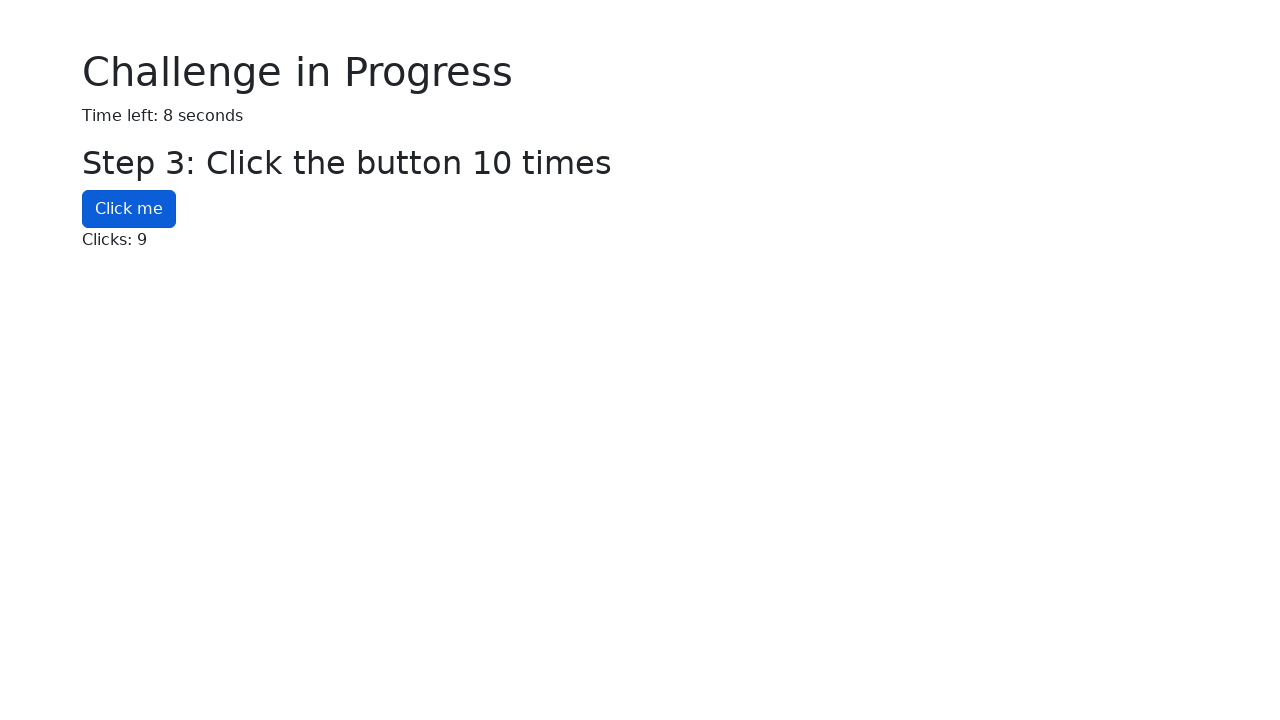

Clicked 'Click me' button (click 10 of 10) at (129, 209) on internal:text="Click me"i
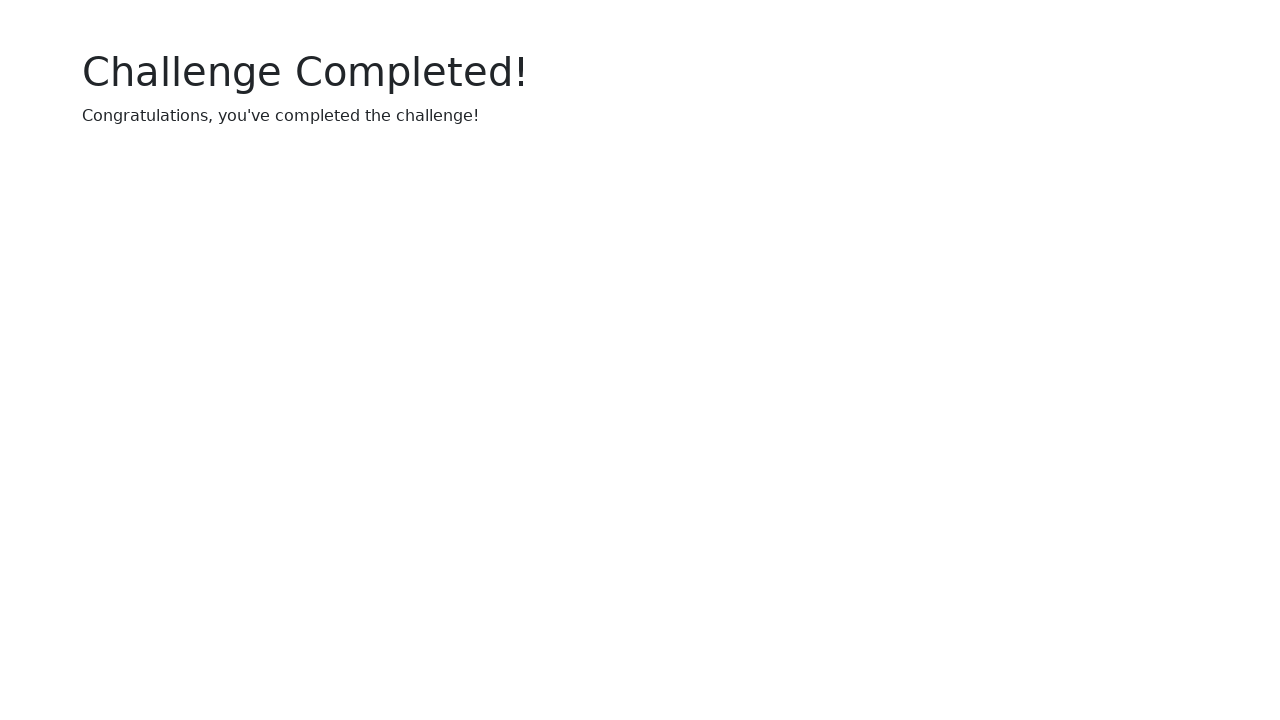

Challenge completion message appeared on the page
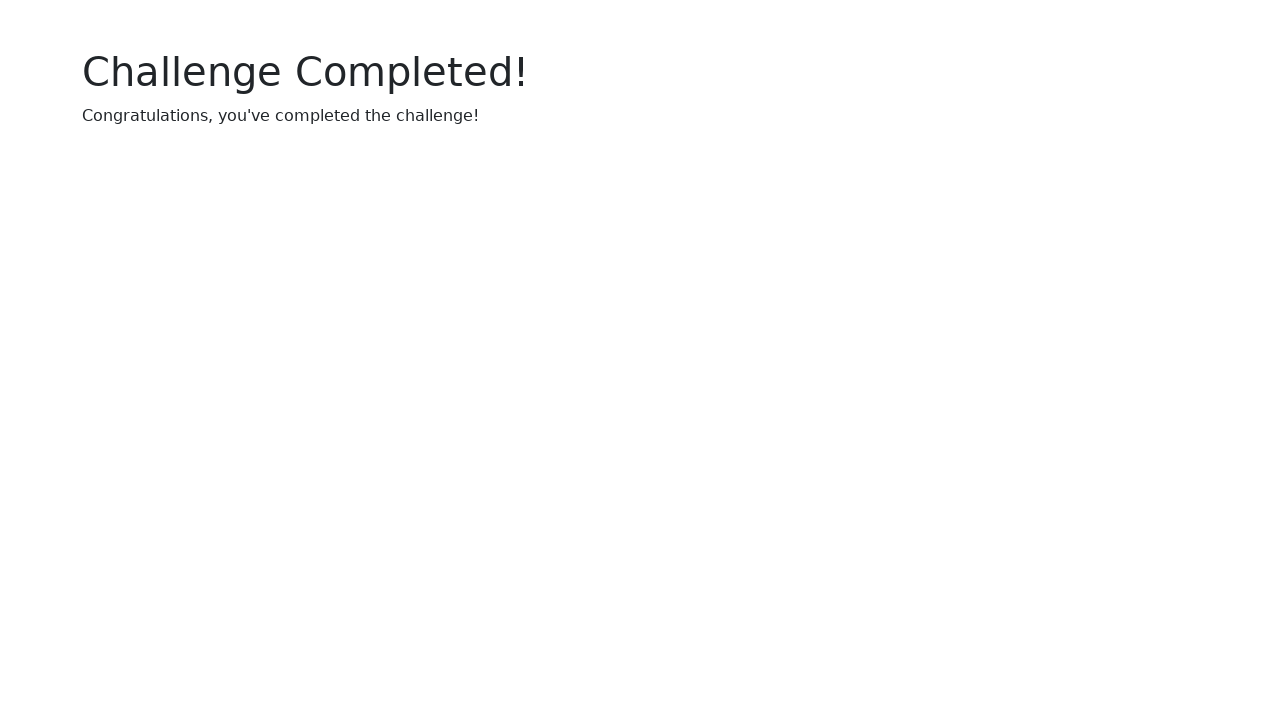

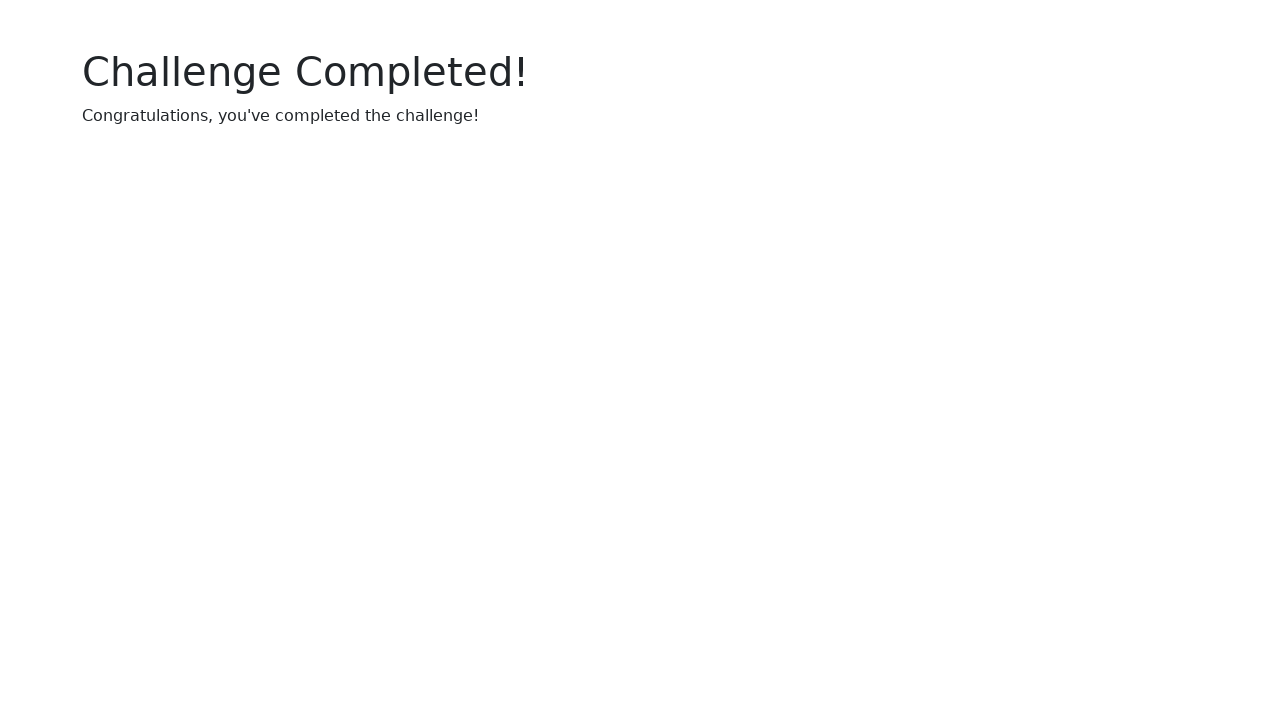